Tests marking all todo items as completed using the toggle all checkbox

Starting URL: https://demo.playwright.dev/todomvc

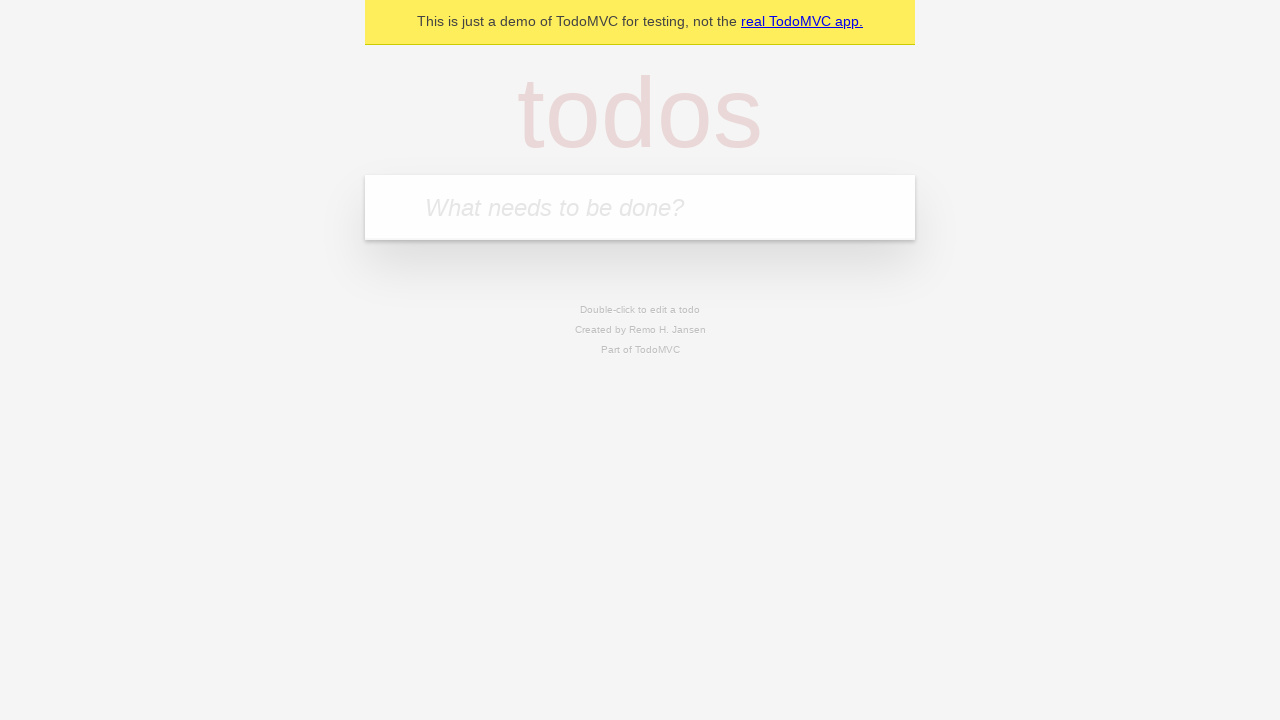

Filled todo input with 'buy some cheese' on internal:attr=[placeholder="What needs to be done?"i]
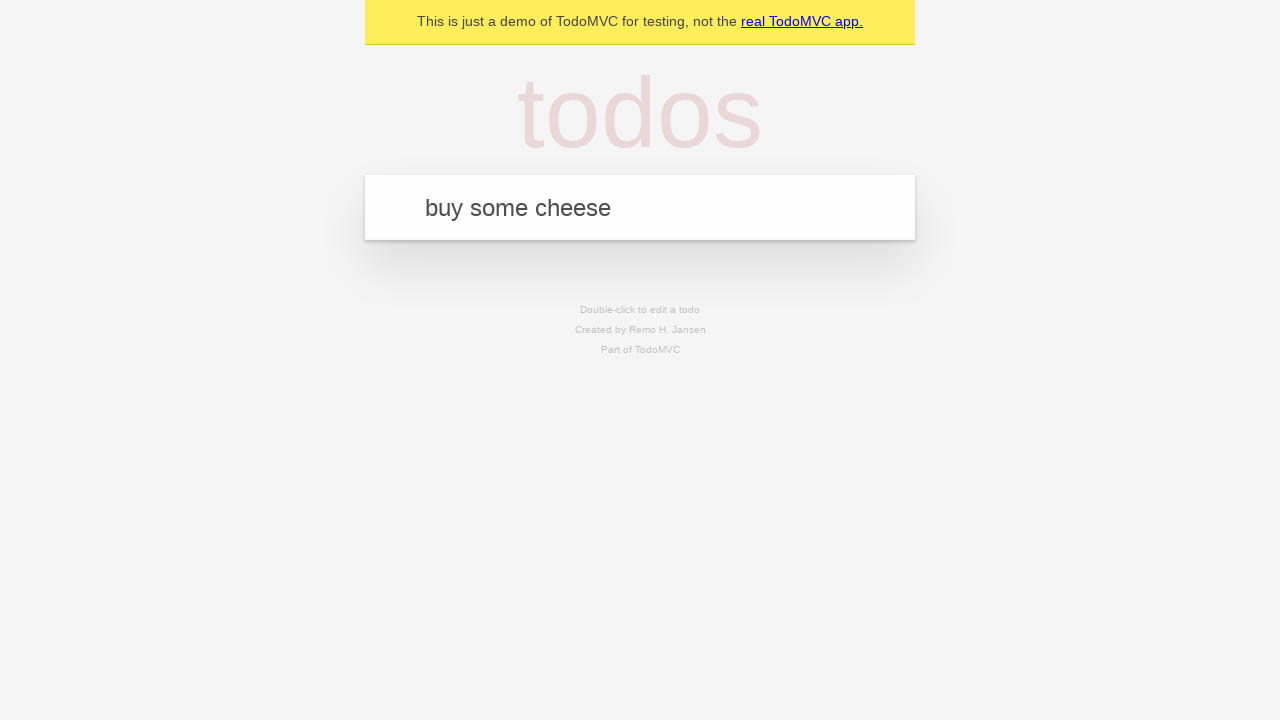

Pressed Enter to add 'buy some cheese' to the todo list on internal:attr=[placeholder="What needs to be done?"i]
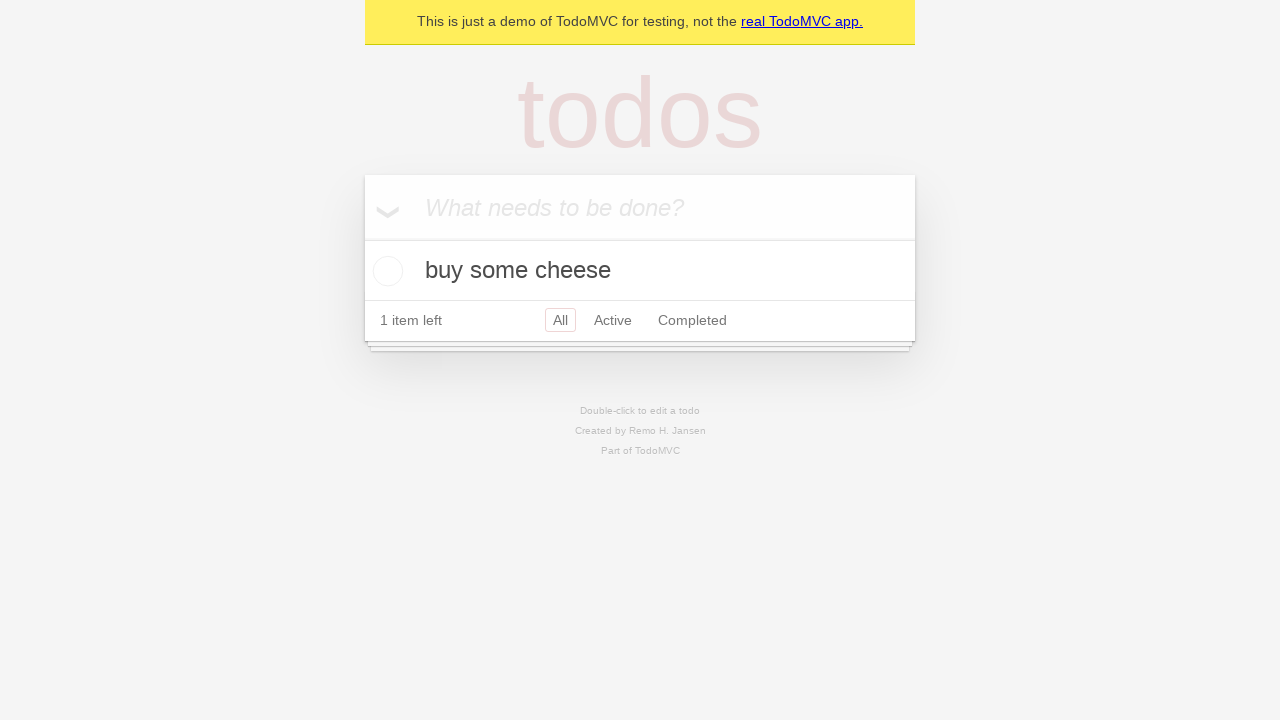

Filled todo input with 'feed the cat' on internal:attr=[placeholder="What needs to be done?"i]
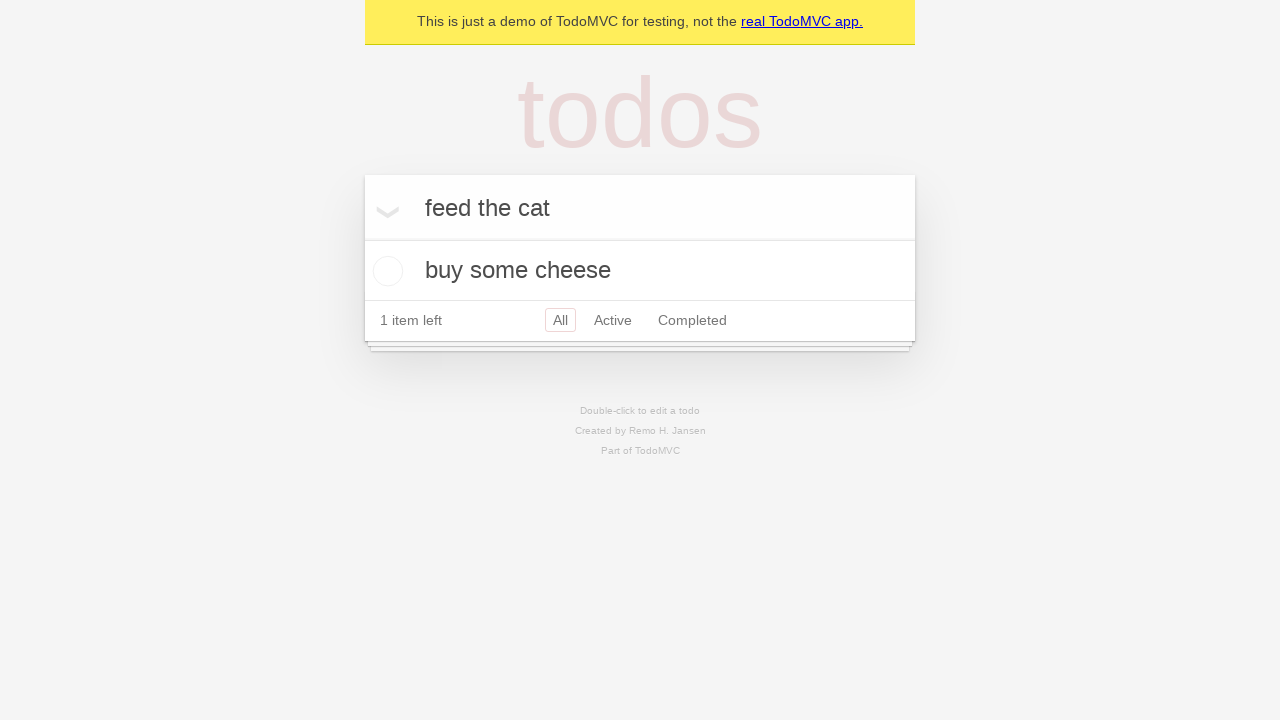

Pressed Enter to add 'feed the cat' to the todo list on internal:attr=[placeholder="What needs to be done?"i]
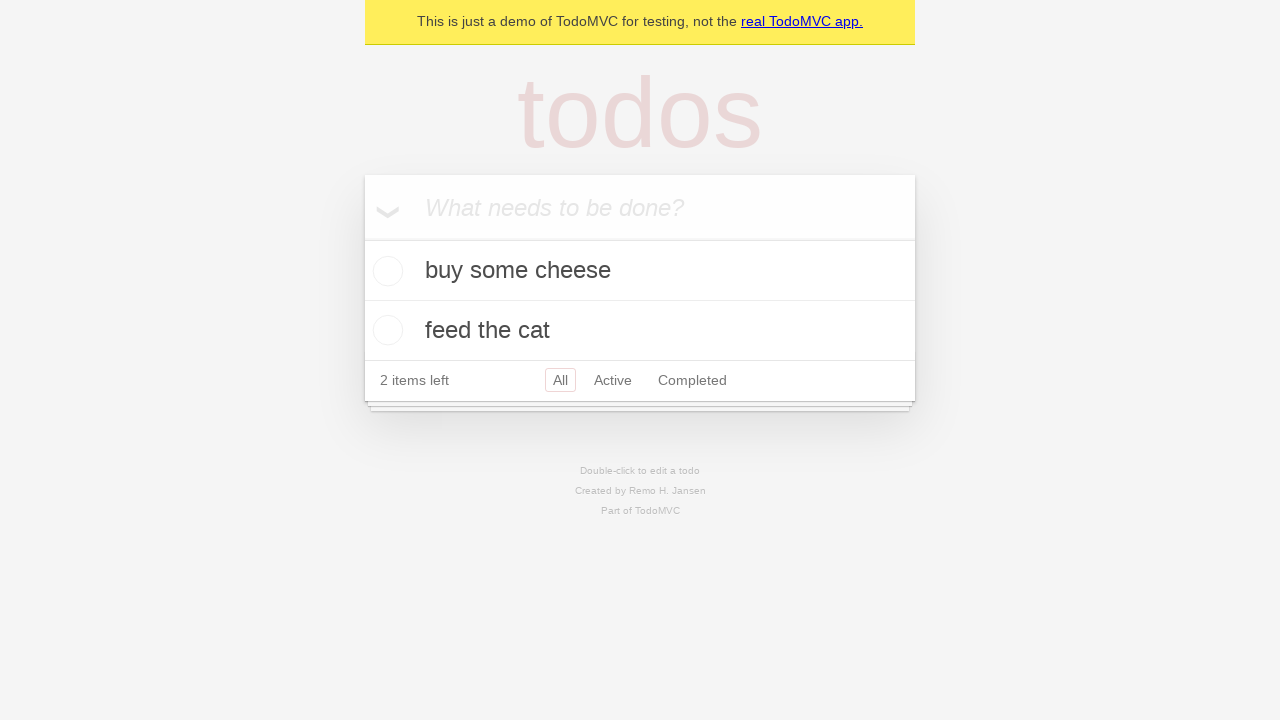

Filled todo input with 'book a doctors appointment' on internal:attr=[placeholder="What needs to be done?"i]
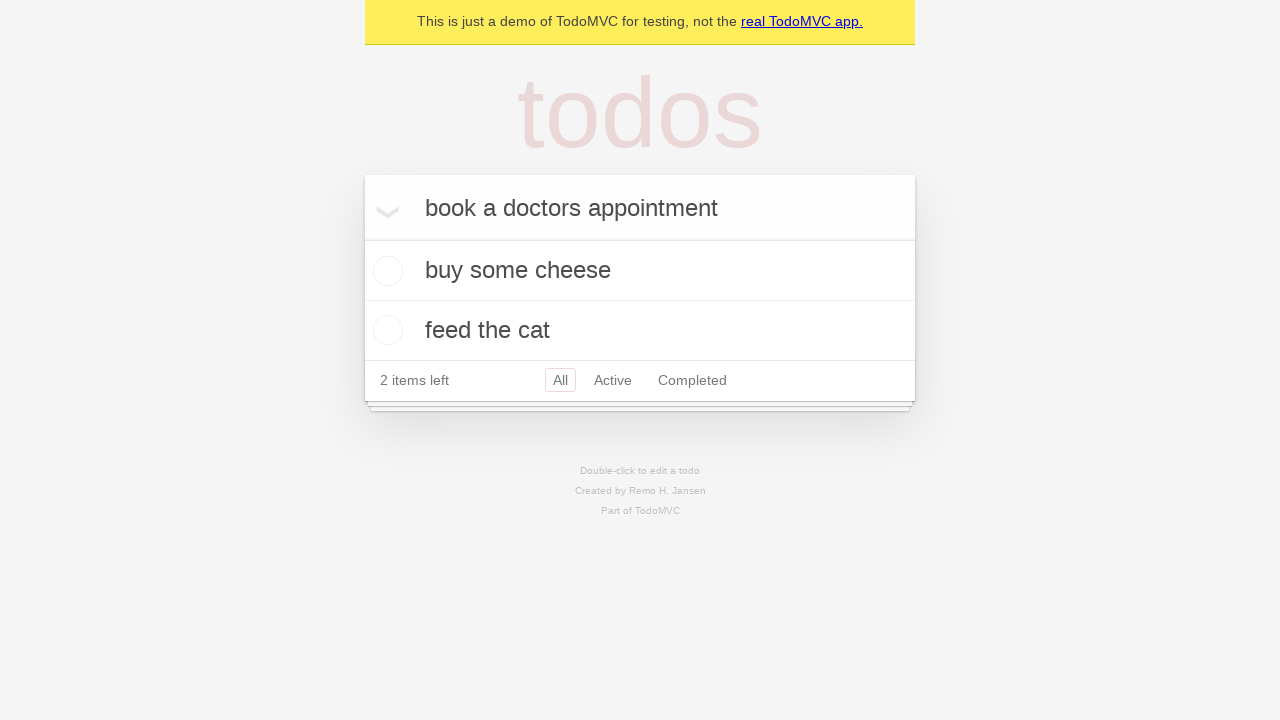

Pressed Enter to add 'book a doctors appointment' to the todo list on internal:attr=[placeholder="What needs to be done?"i]
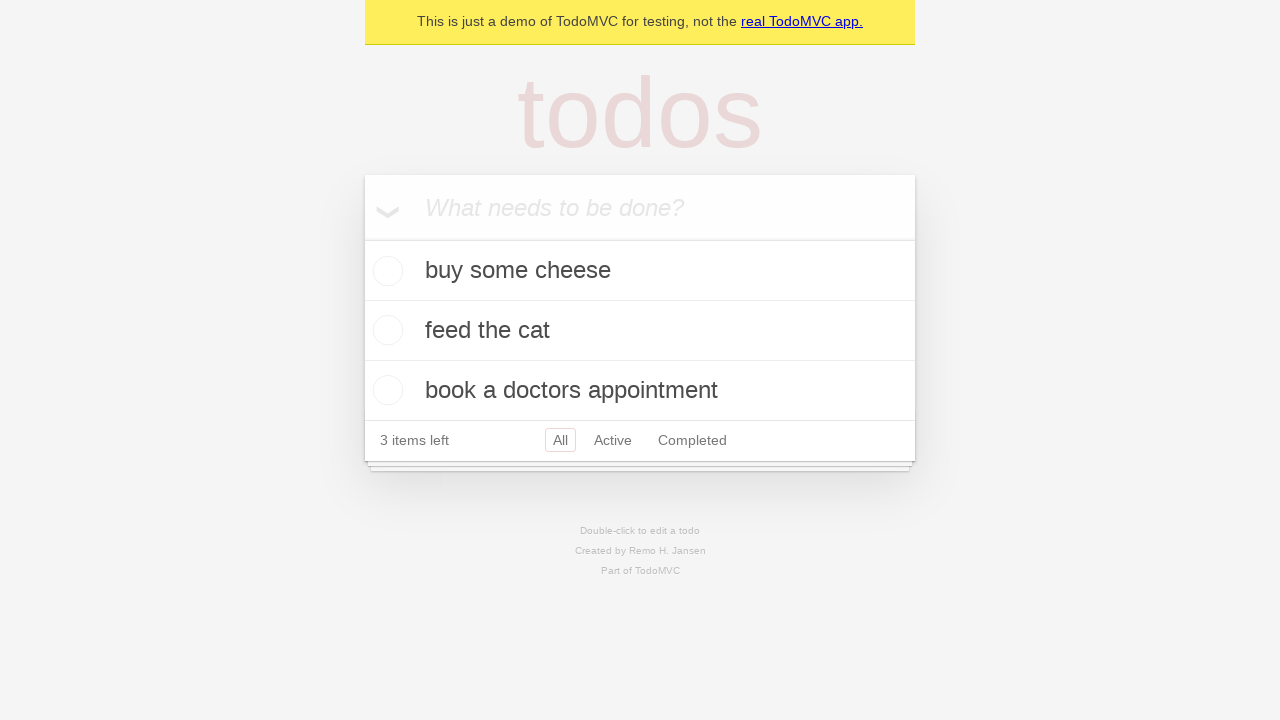

Clicked 'Mark all as complete' checkbox at (362, 238) on internal:label="Mark all as complete"i
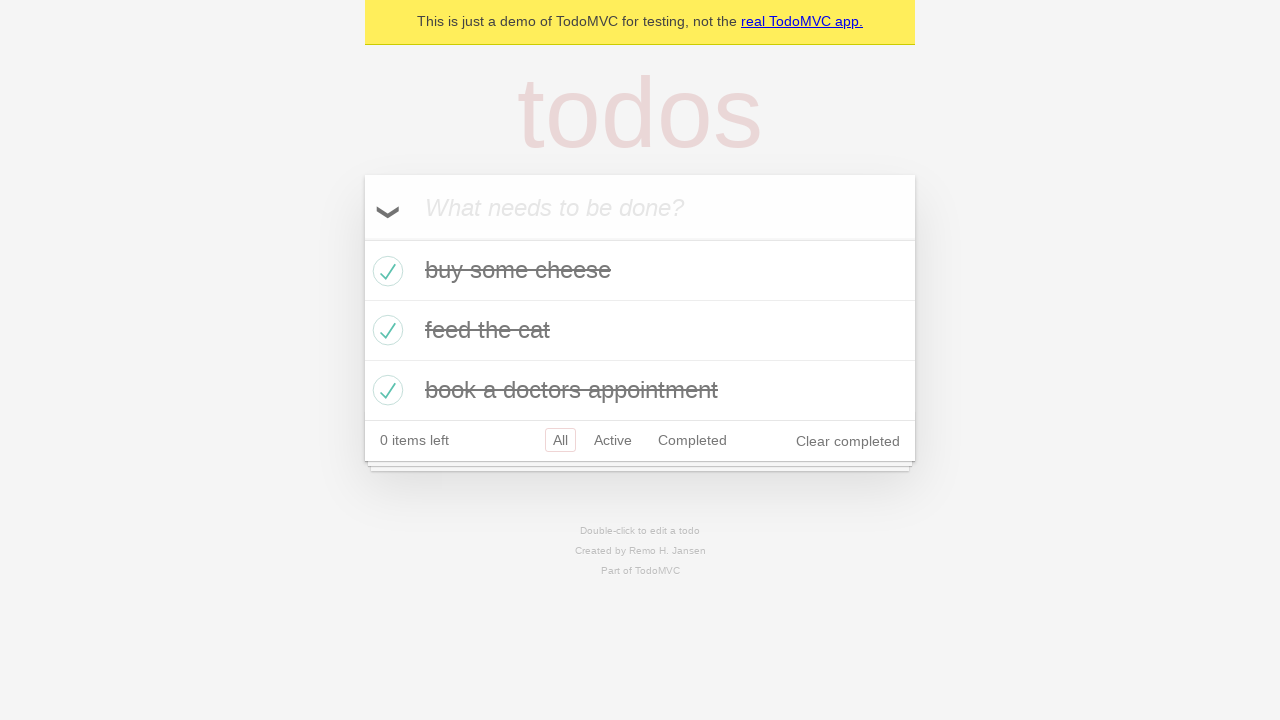

All 3 todo items marked as completed
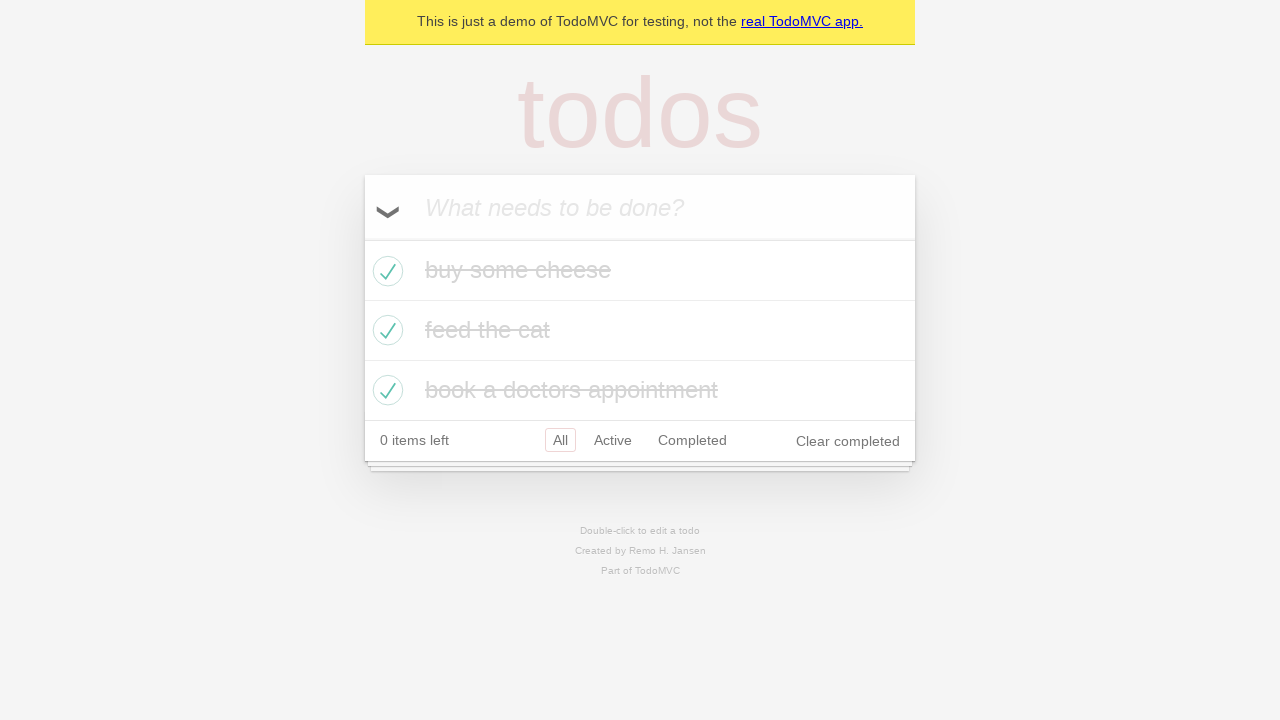

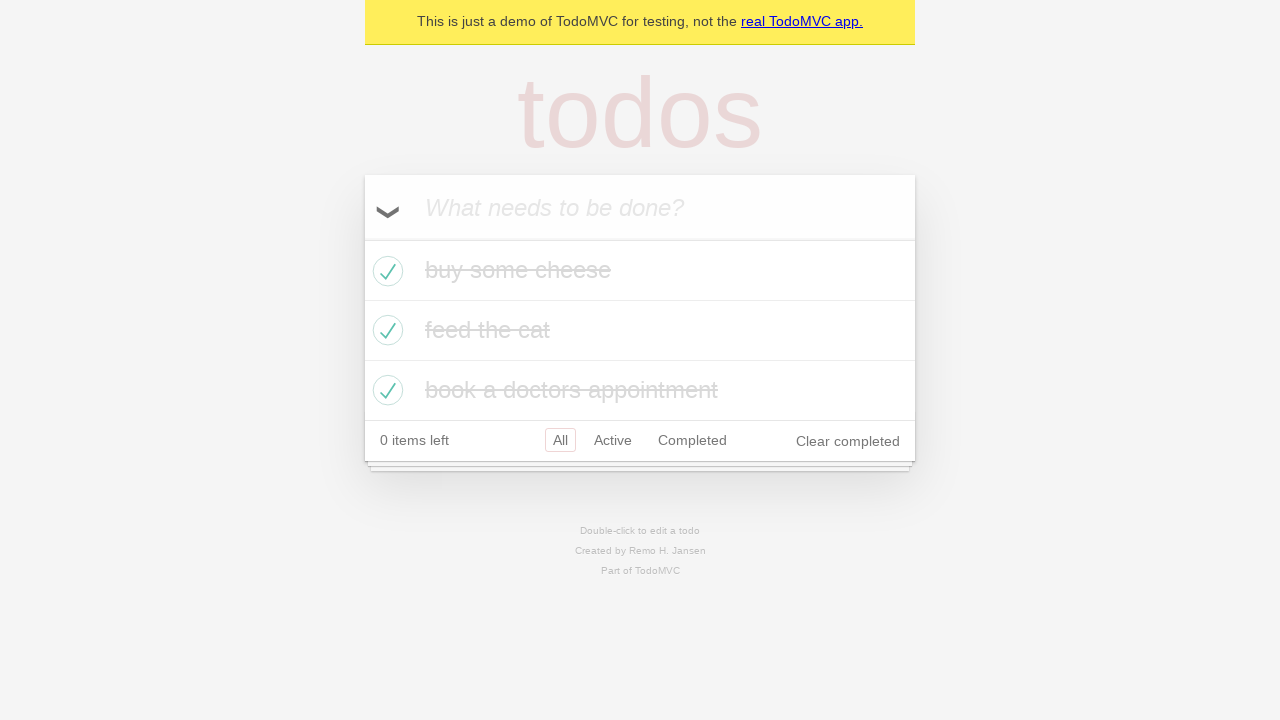